Extracts a value from an element attribute, performs a mathematical calculation, then fills a form with the result and interacts with checkboxes and radio buttons before submitting

Starting URL: http://suninjuly.github.io/get_attribute.html

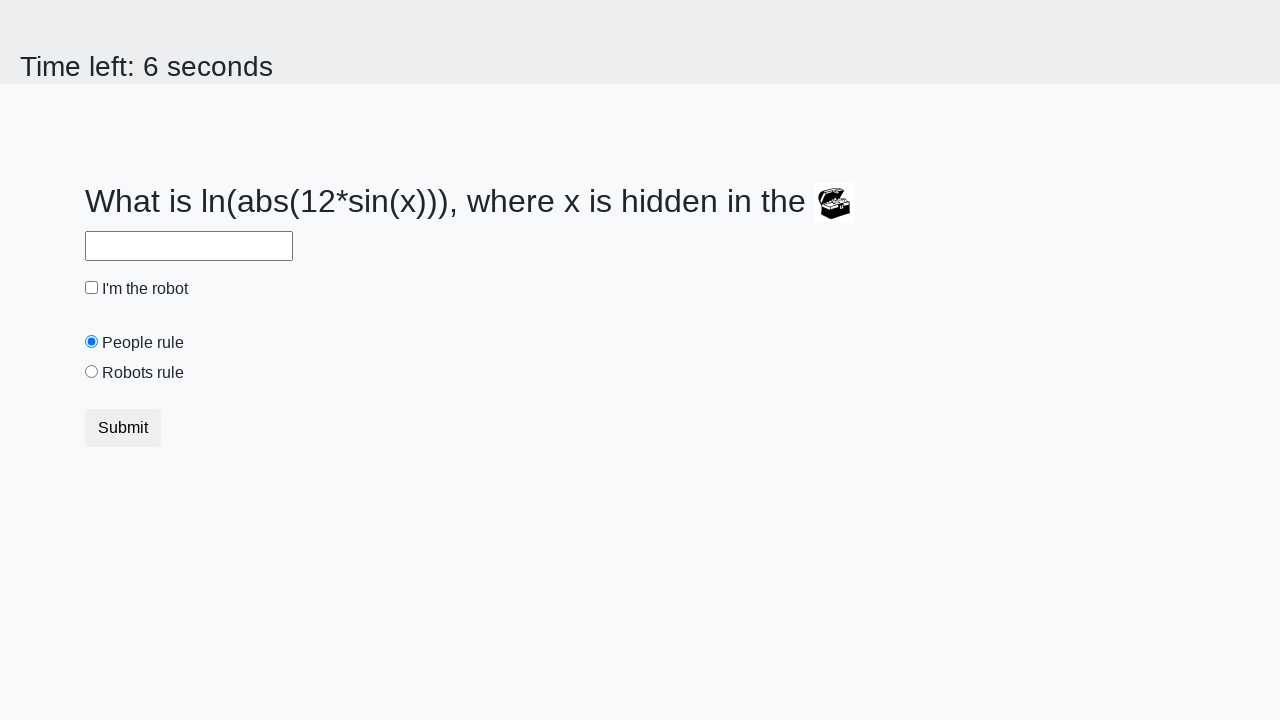

Navigated to the test page
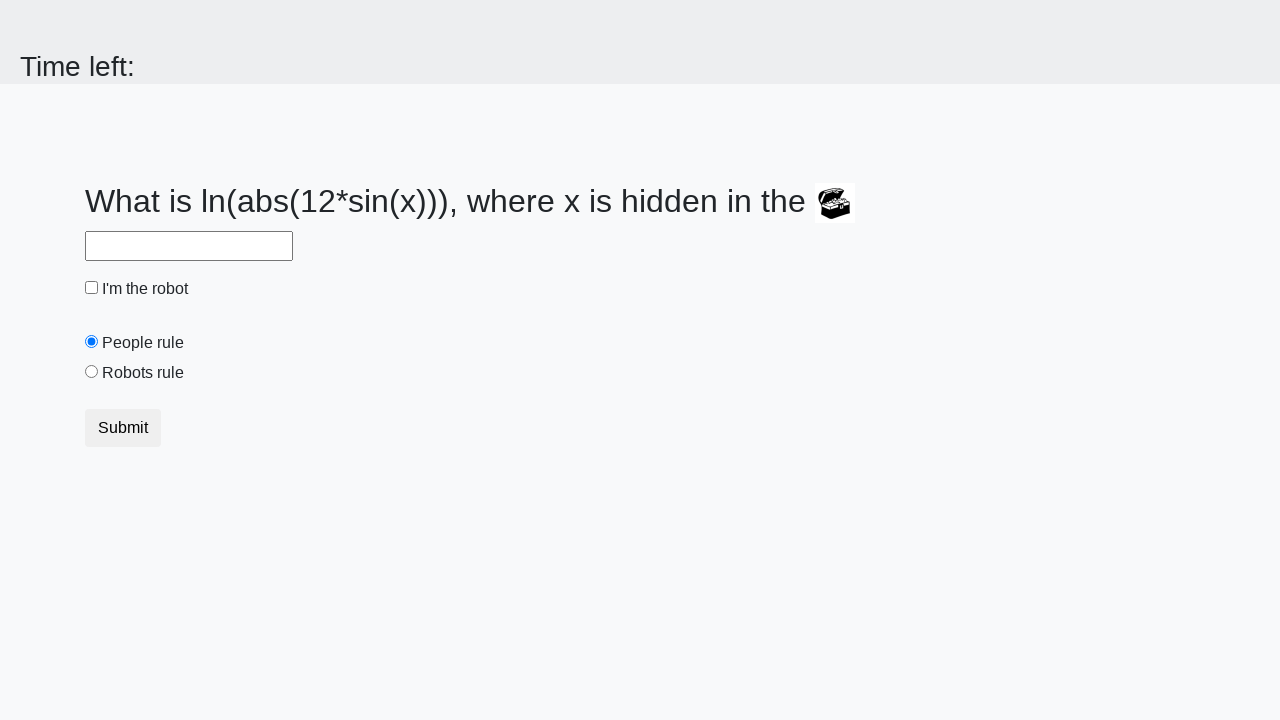

Located the treasure element
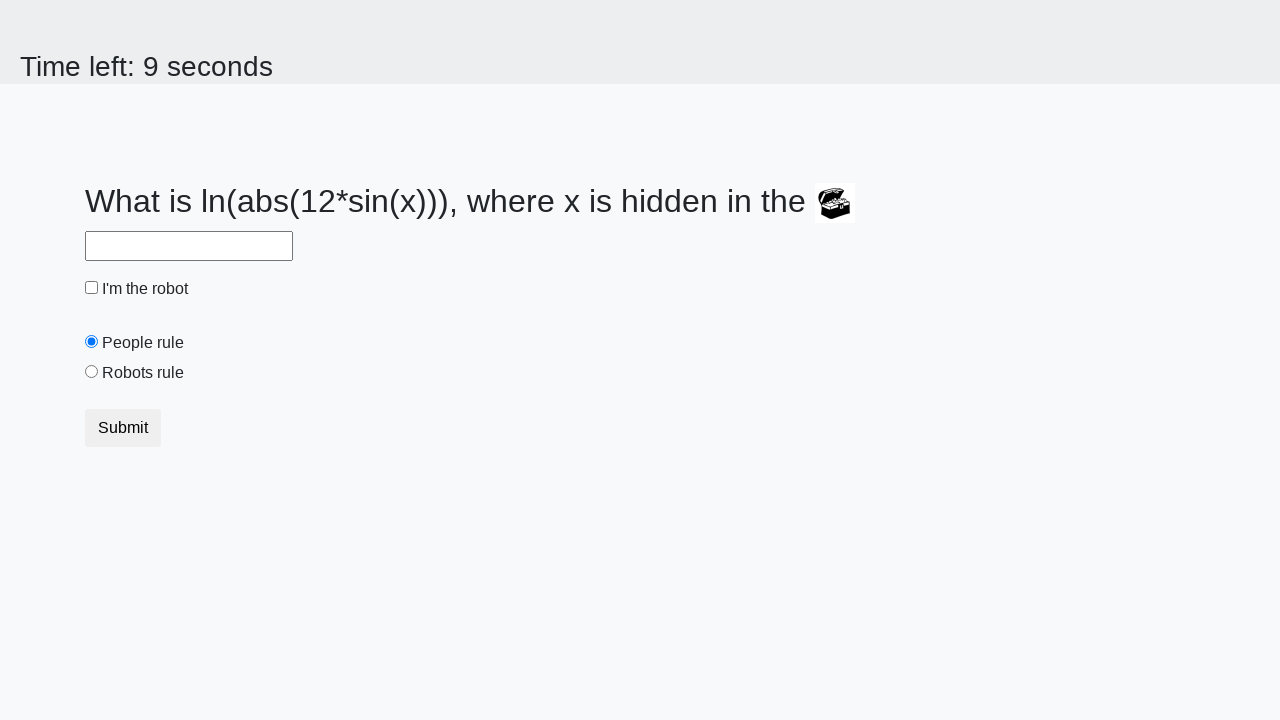

Extracted valuex attribute from treasure element: 341
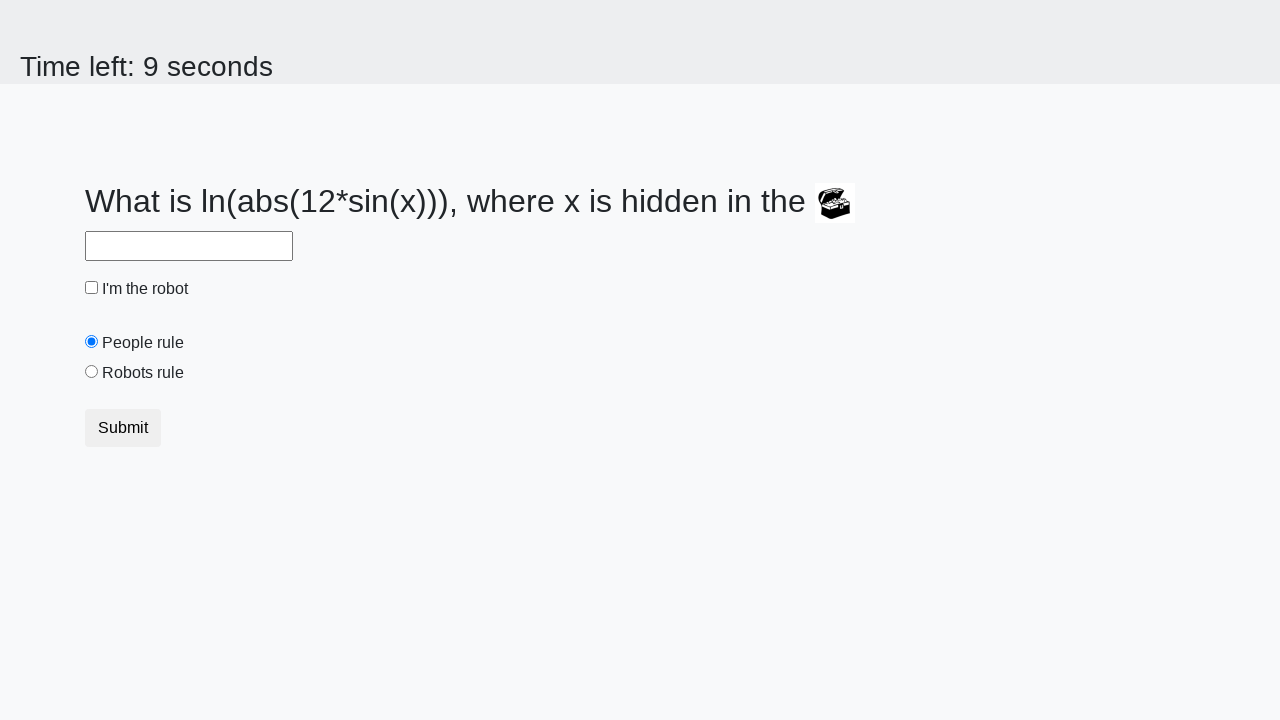

Calculated mathematical result using formula: 2.4754654550267245
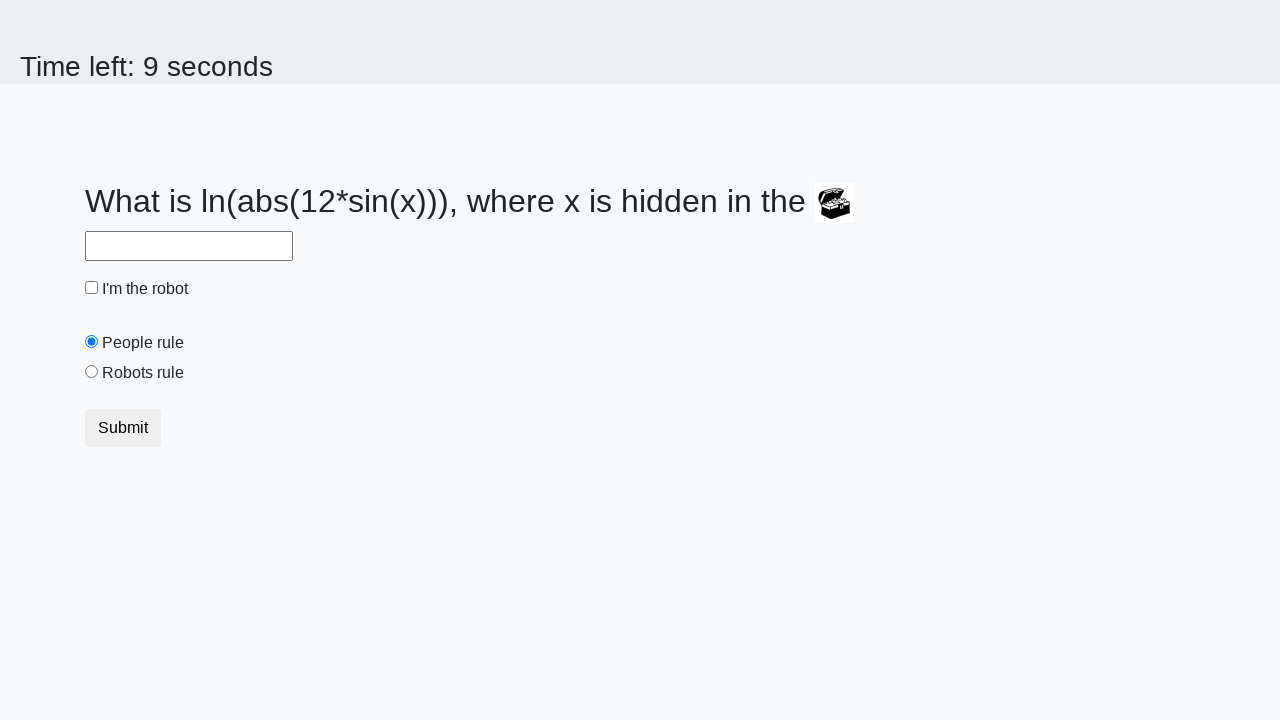

Filled answer field with calculated value: 2.4754654550267245 on #answer
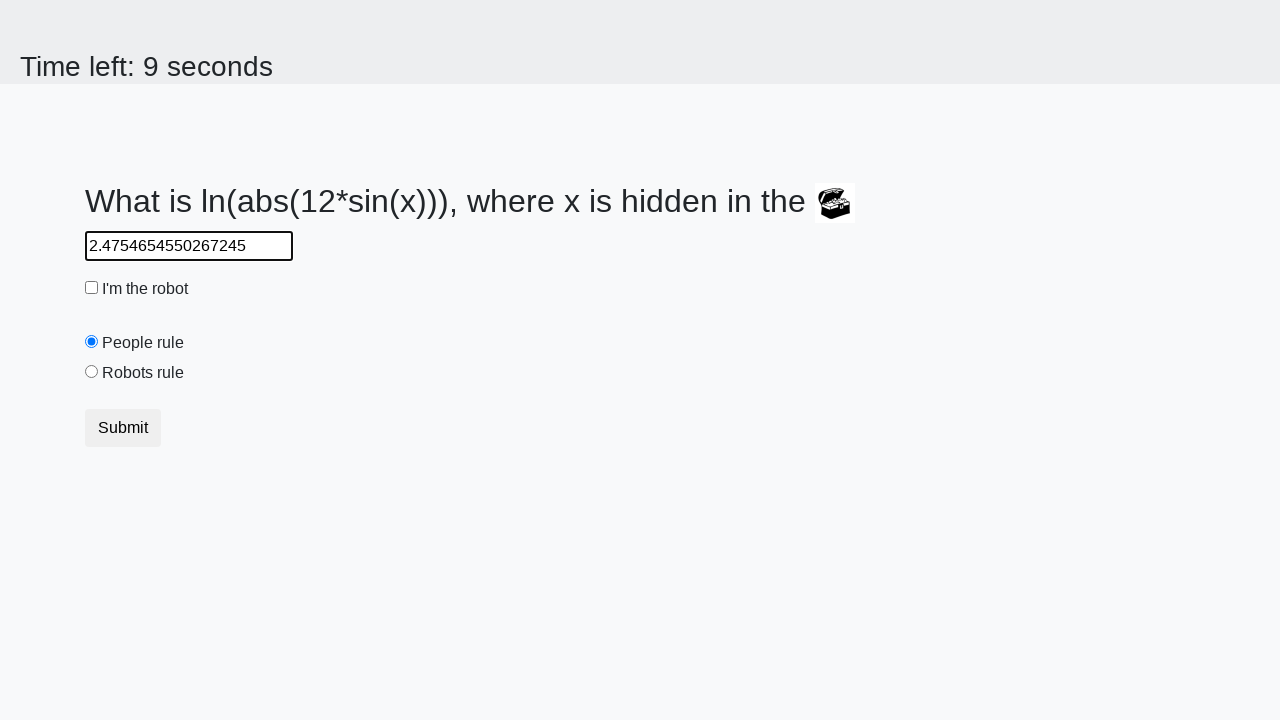

Clicked the robot checkbox at (92, 288) on #robotCheckbox
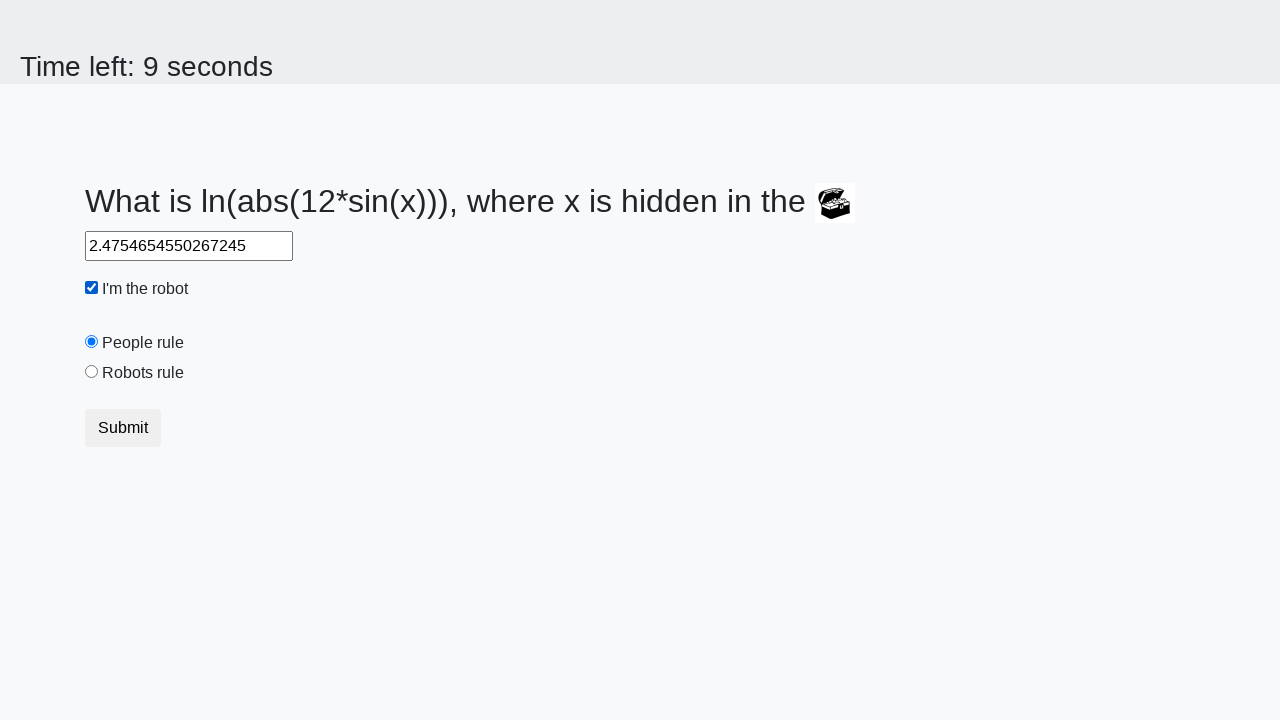

Selected the robots rule radio button at (92, 372) on #robotsRule
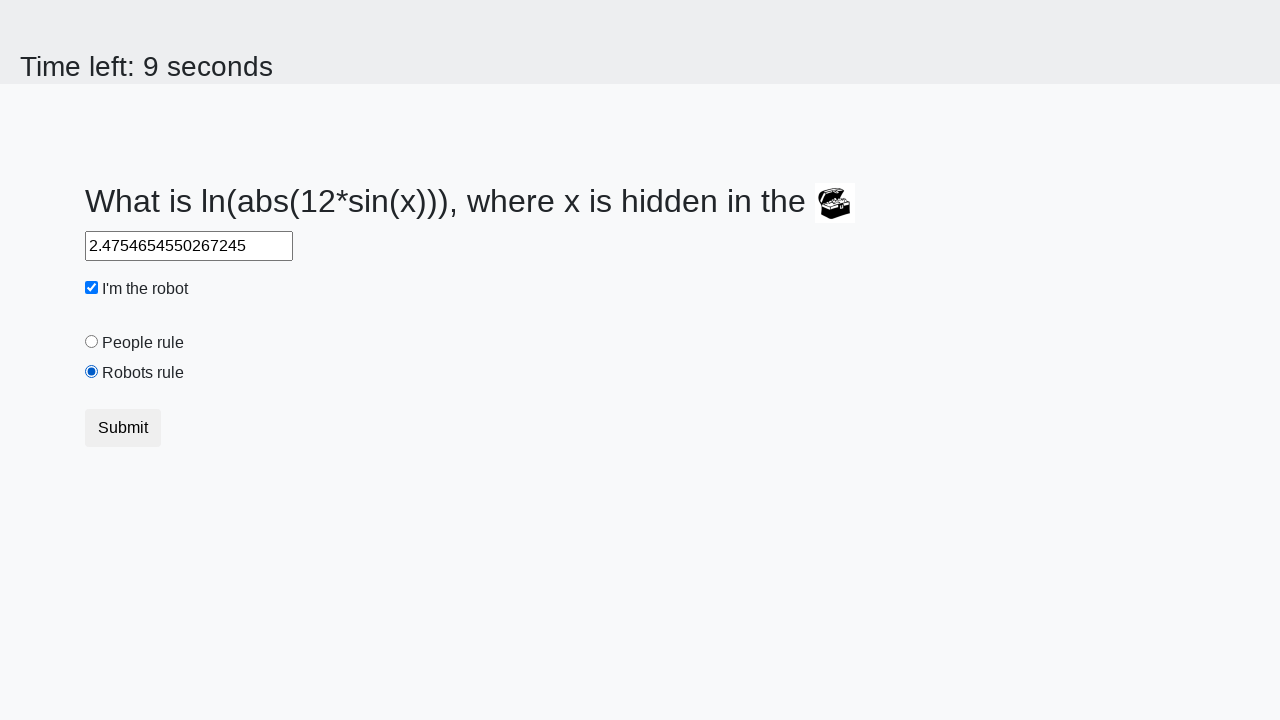

Clicked the submit button at (123, 428) on .btn
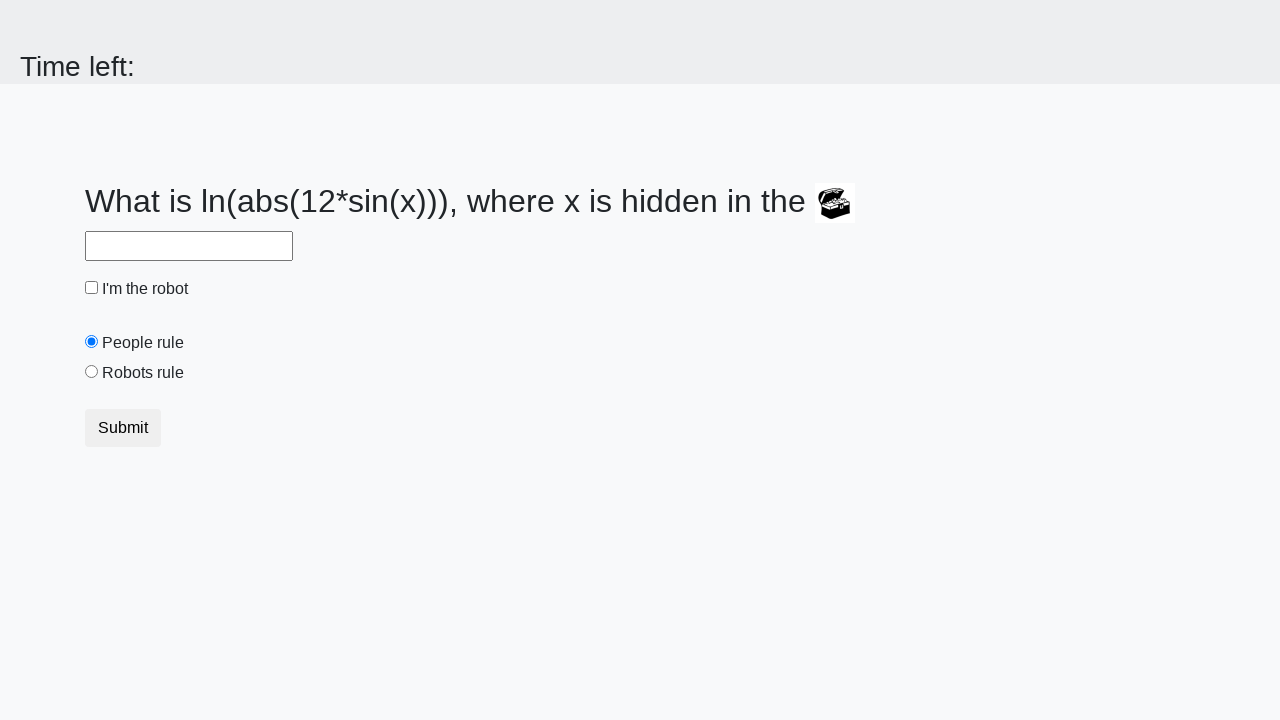

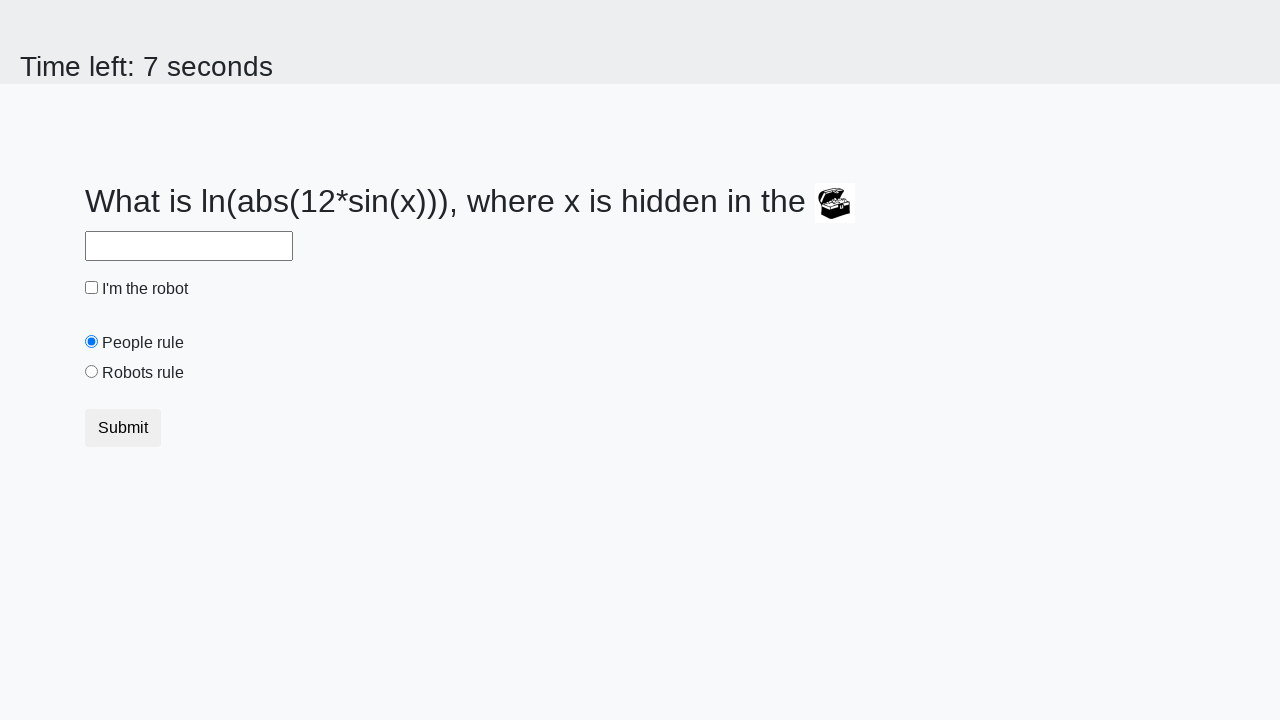